Tests JavaScript alert handling by filling a name field, triggering an alert, accepting it, then triggering a confirm dialog and dismissing it

Starting URL: https://rahulshettyacademy.com/AutomationPractice/

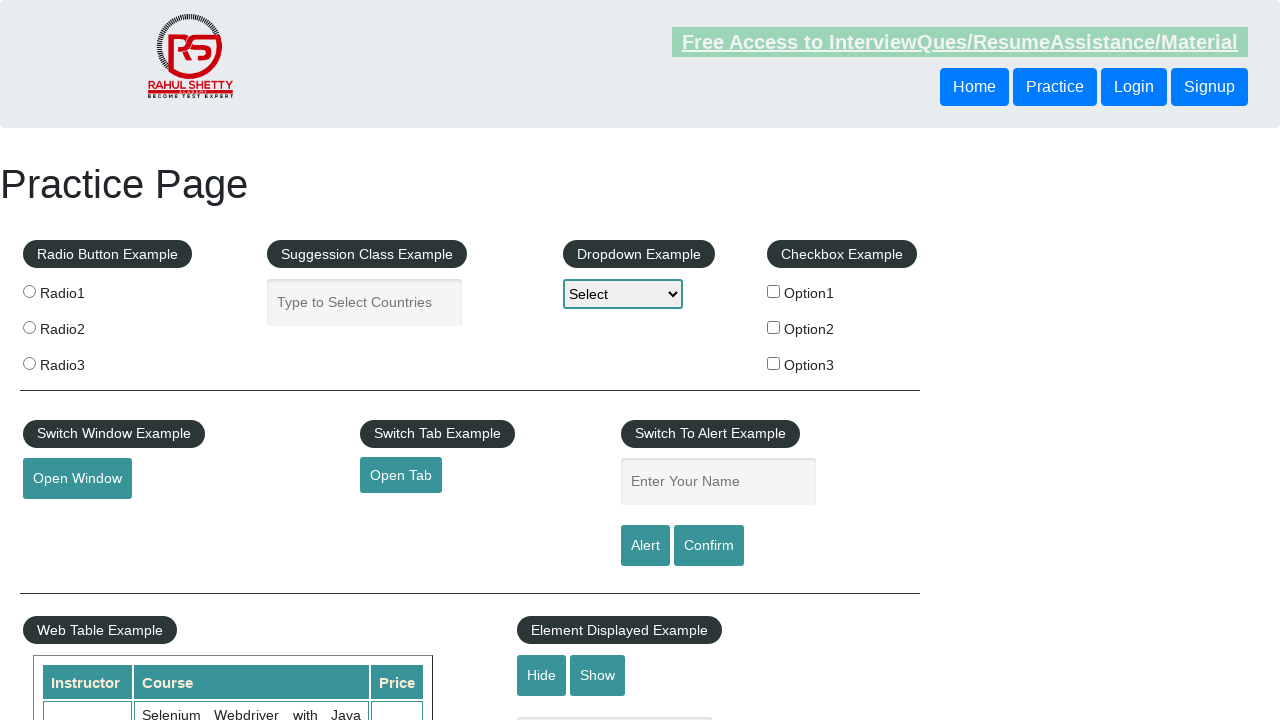

Filled name field with 'Rahul' on #name
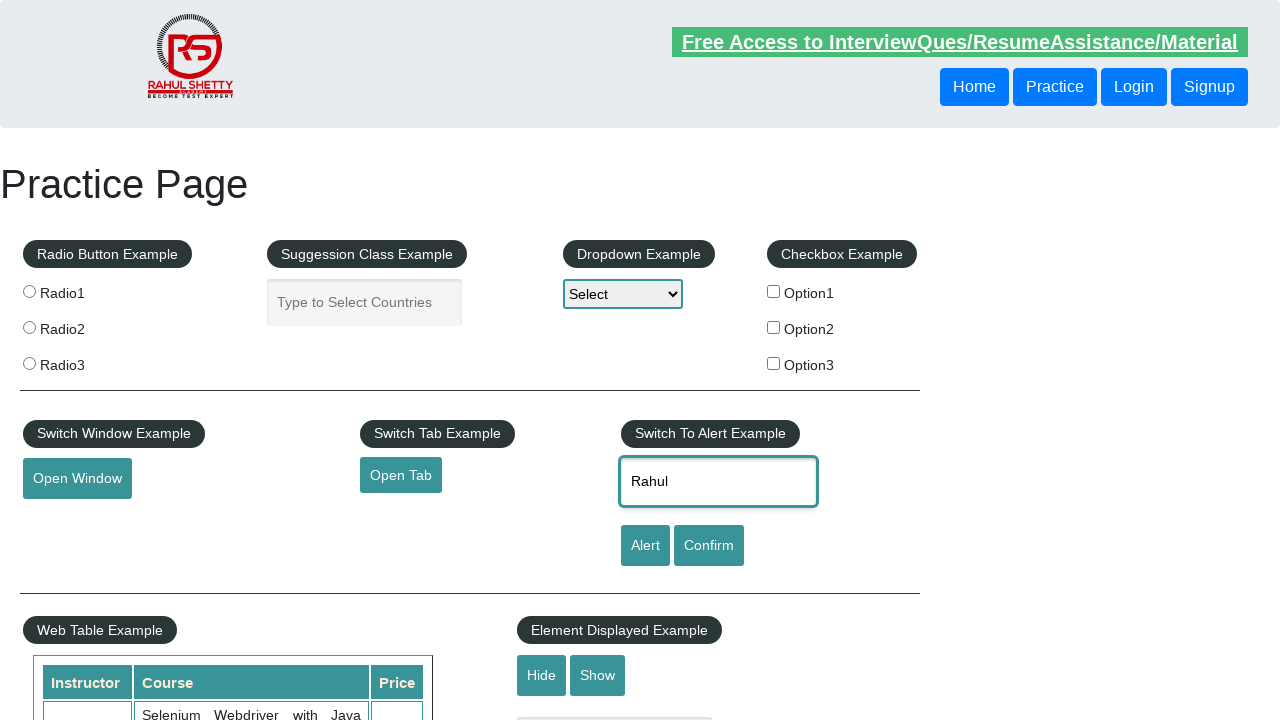

Clicked alert button to trigger JavaScript alert at (645, 546) on #alertbtn
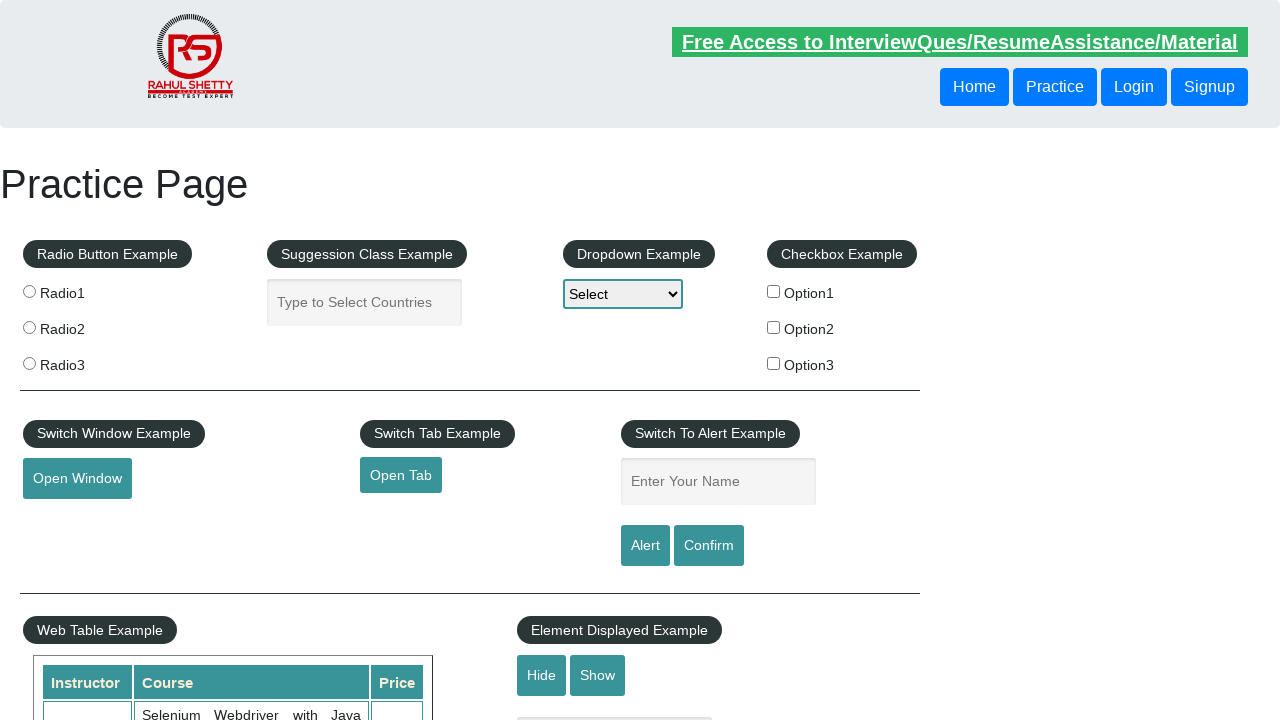

Set up dialog handler and accepted the alert
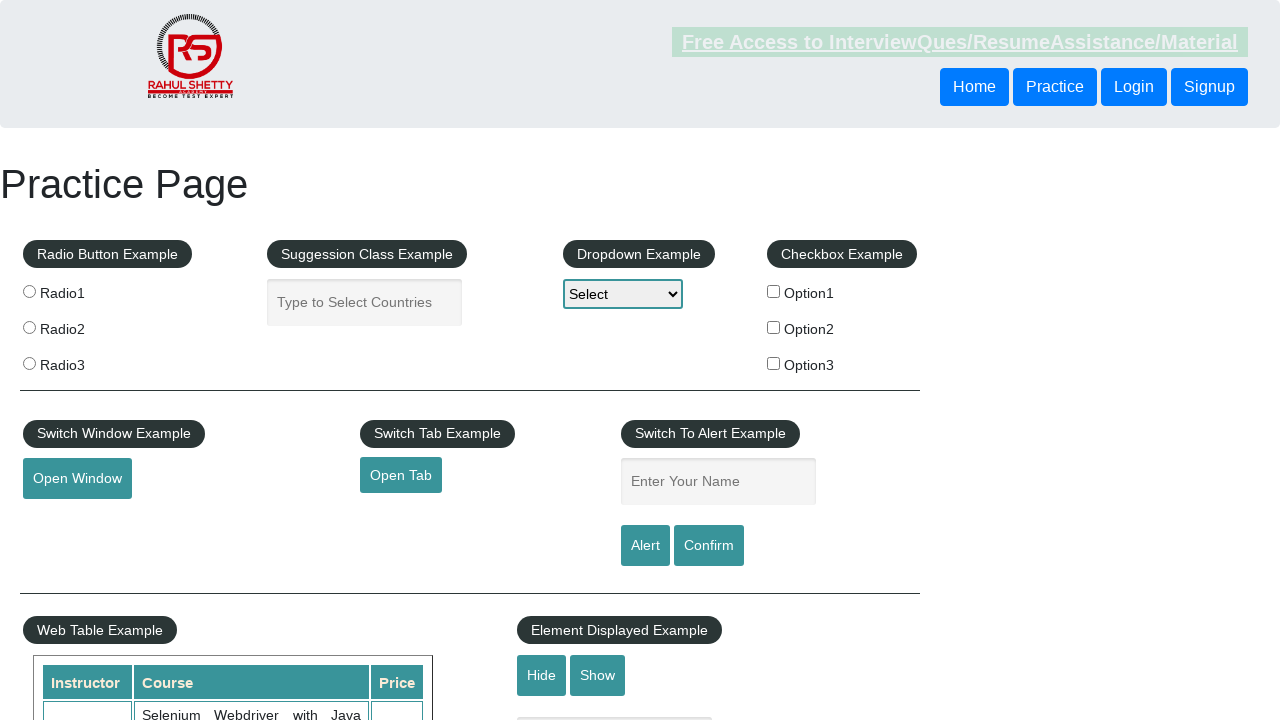

Clicked confirm button to trigger confirm dialog at (709, 546) on #confirmbtn
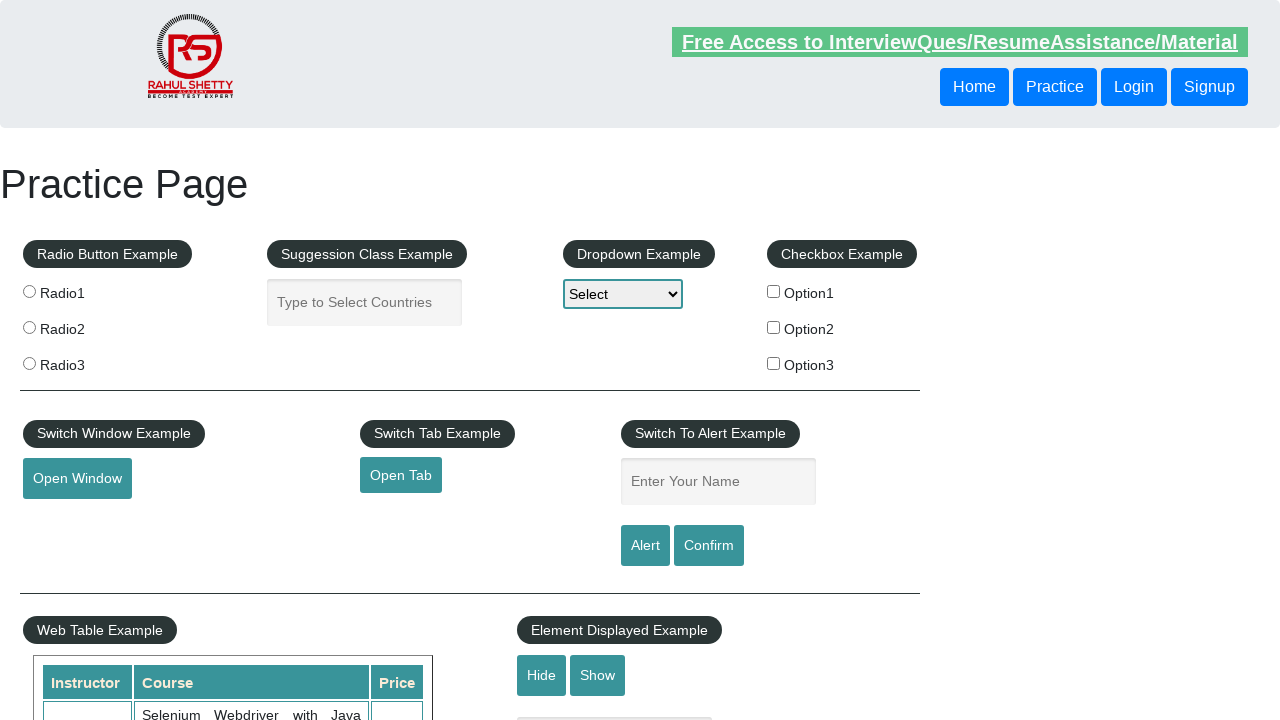

Set up dialog handler to dismiss confirm dialogs
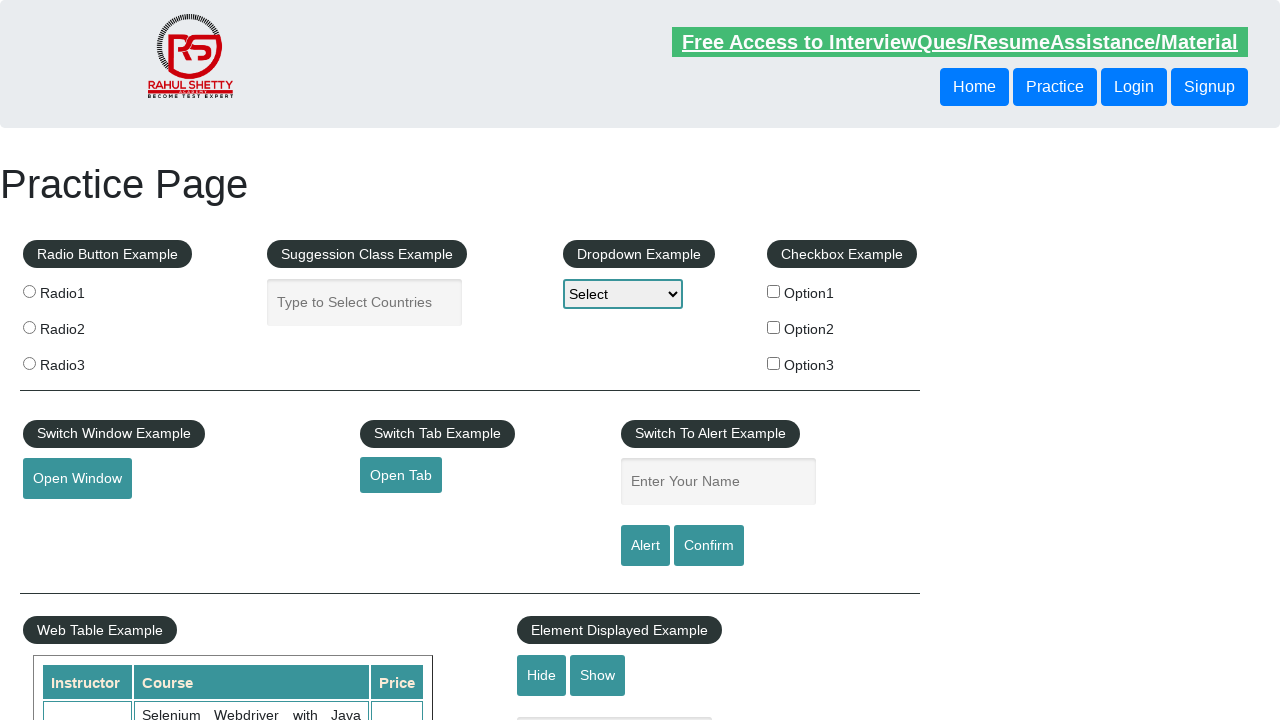

Clicked confirm button again and dismissed the confirm dialog at (709, 546) on #confirmbtn
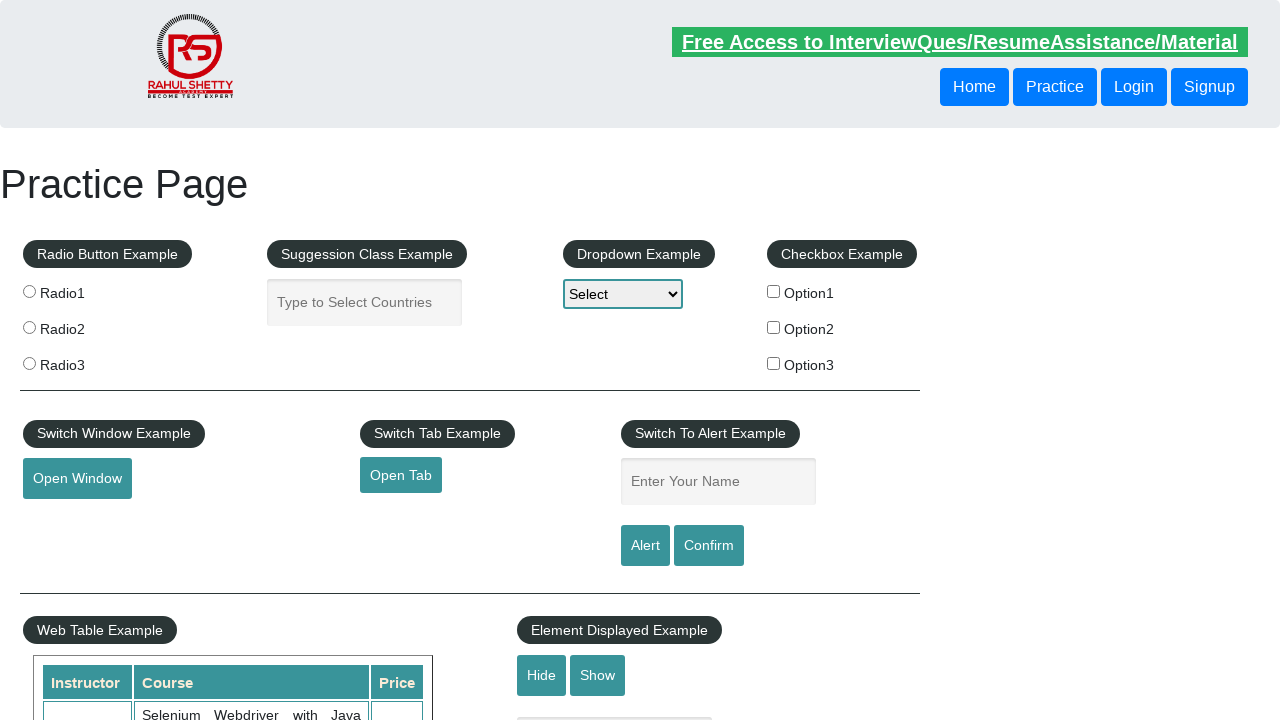

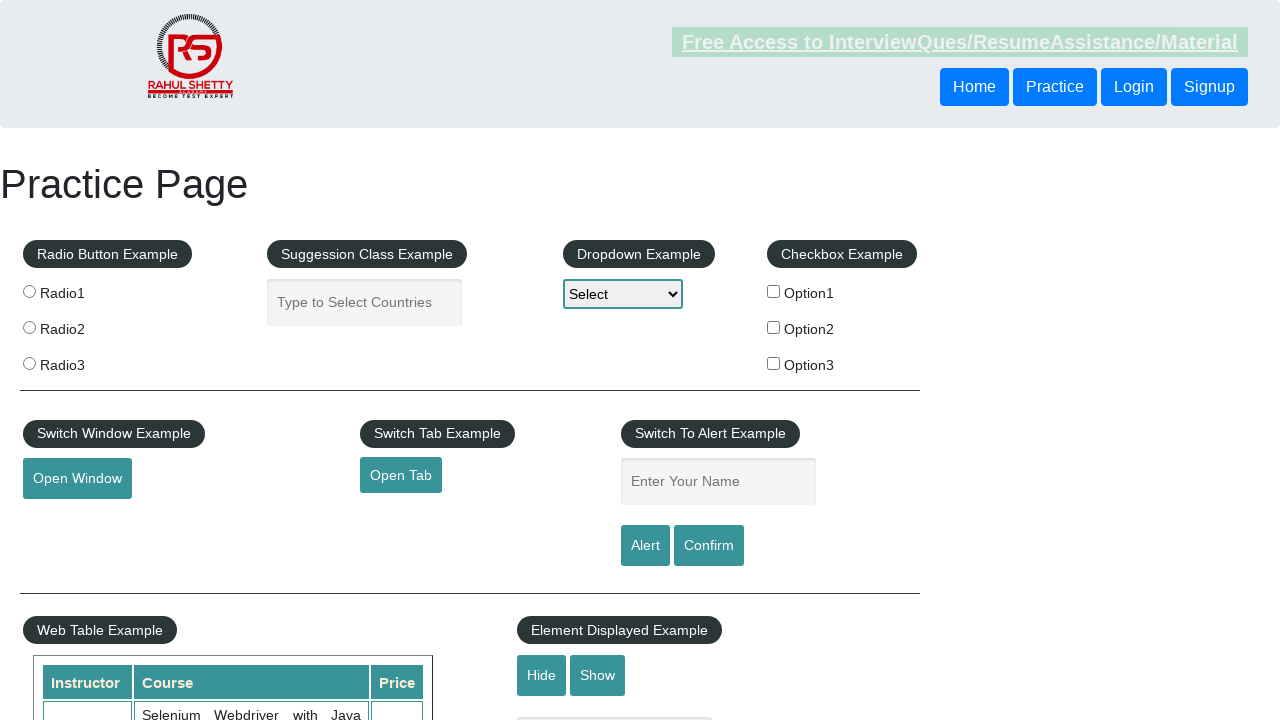